Tests the selection state of radio buttons and checkboxes by clicking them, verifying selection, then unselecting and verifying again.

Starting URL: https://automationfc.github.io/basic-form/index.html

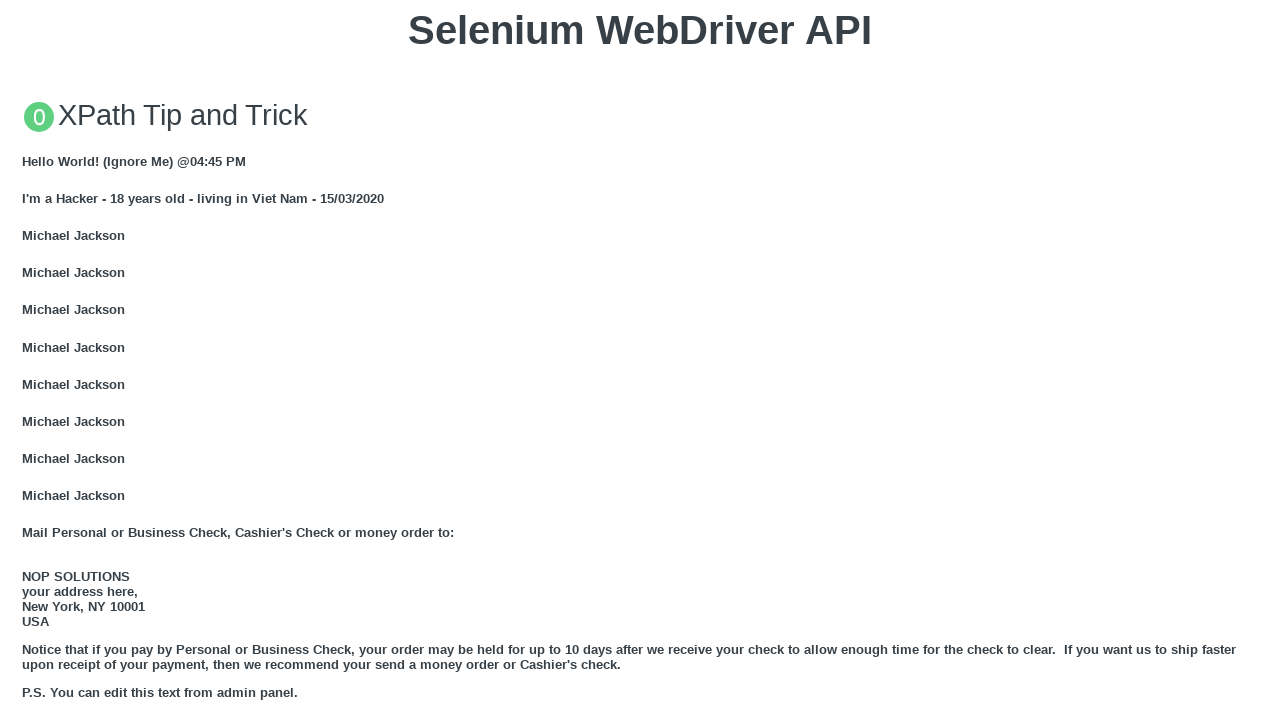

Navigated to basic form page
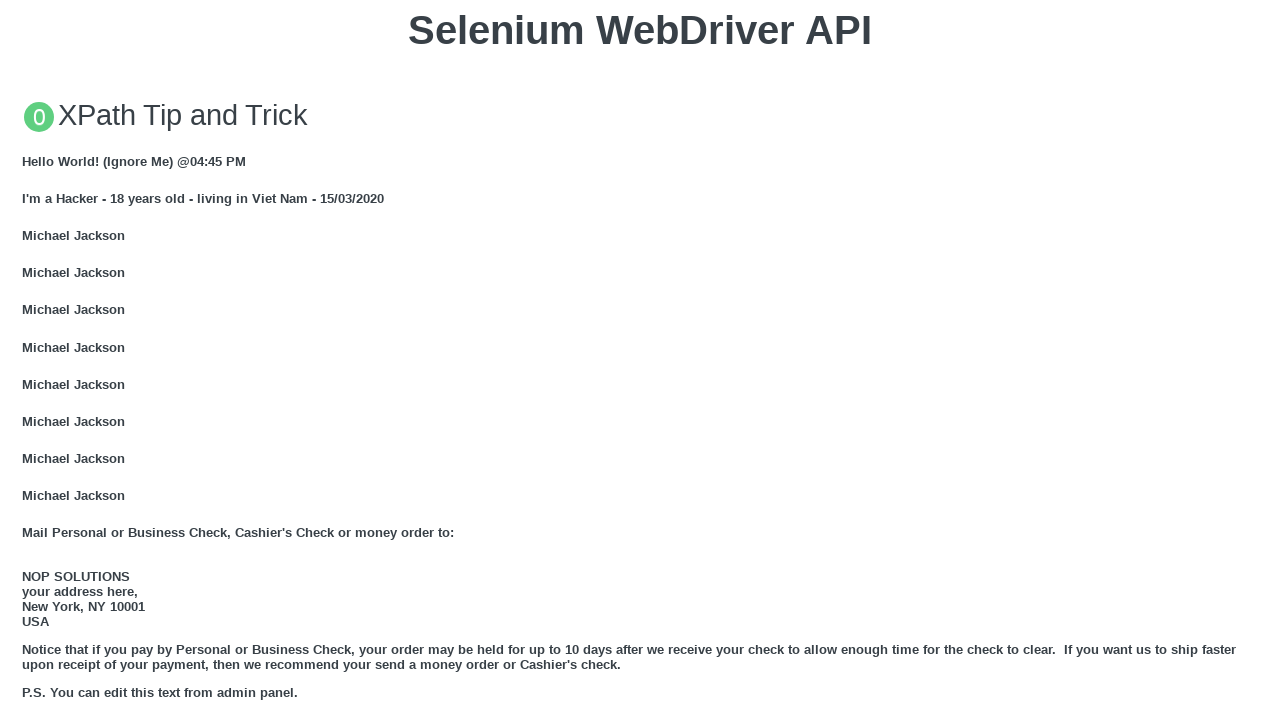

Clicked 'under 18' radio button at (28, 360) on input#under_18
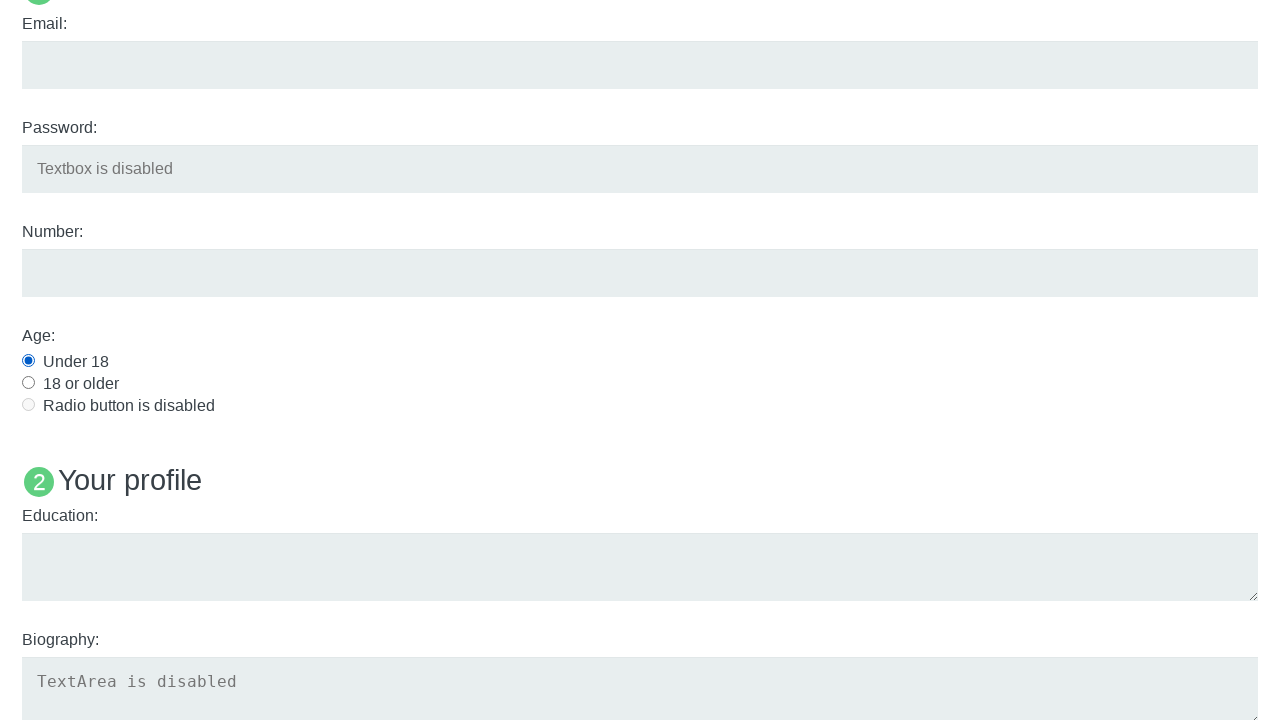

Clicked 'Development' checkbox at (28, 361) on input#development
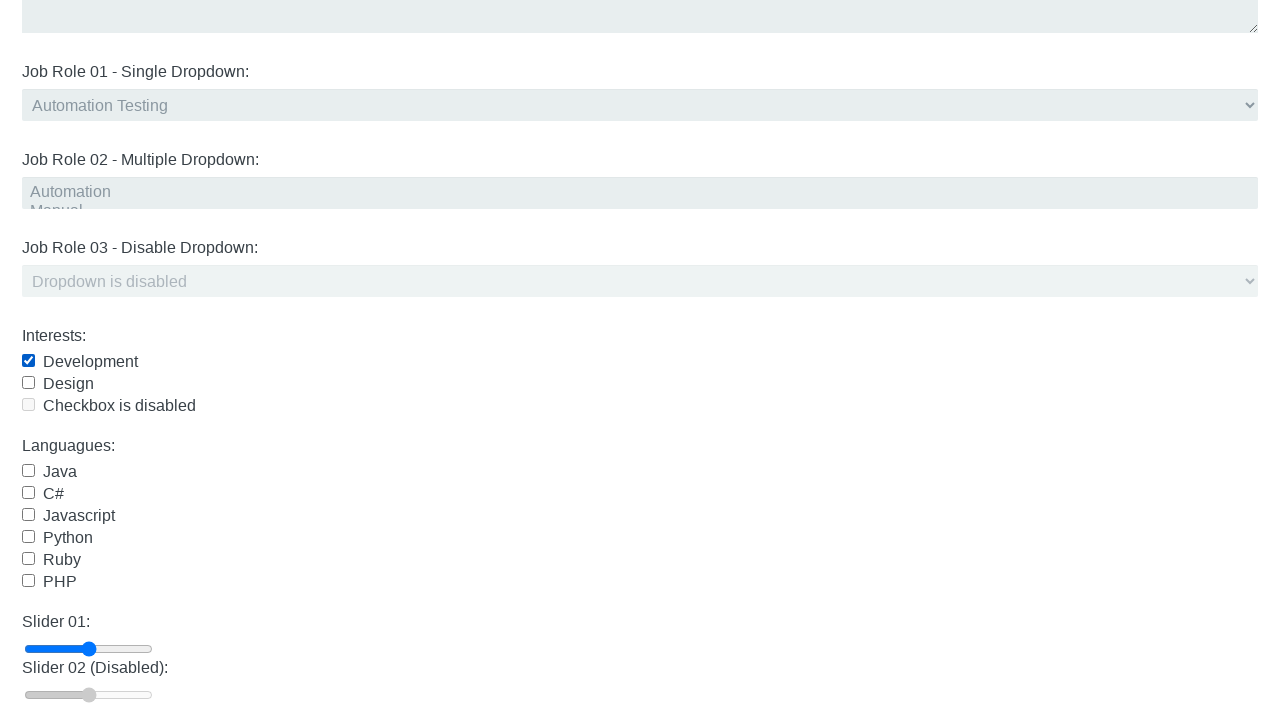

Verified 'under 18' radio button is selected
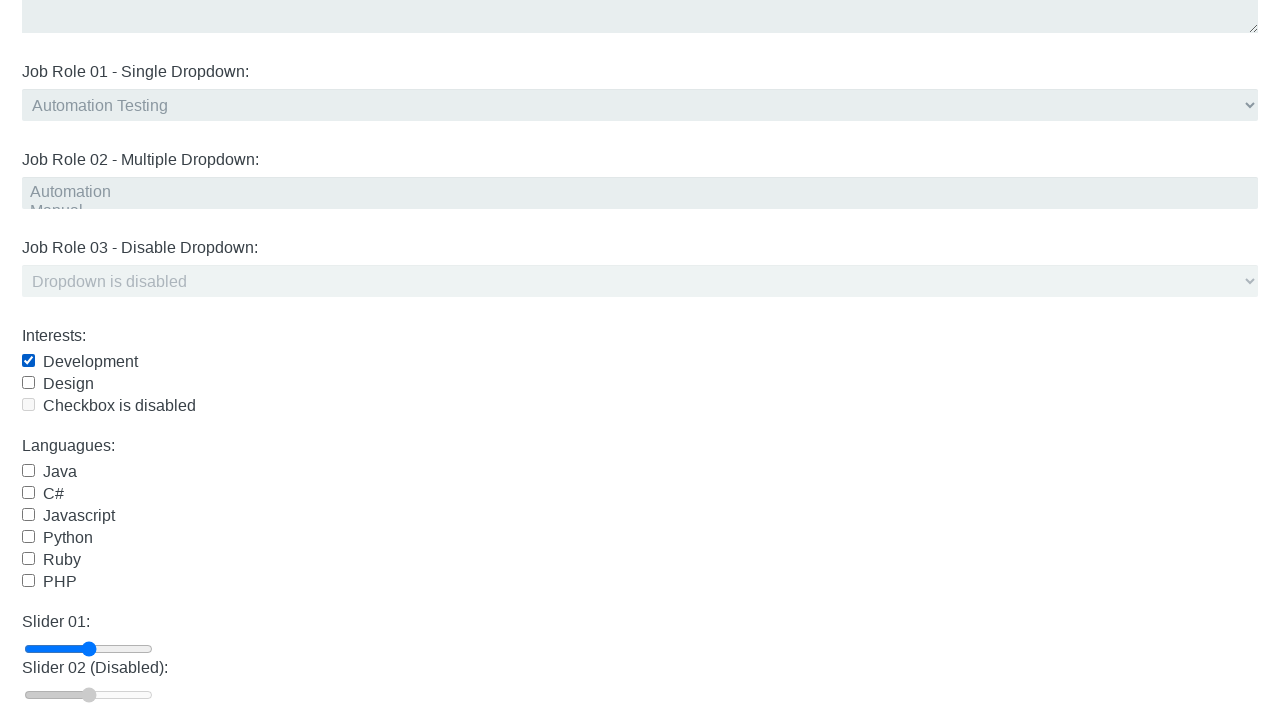

Verified 'Development' checkbox is selected
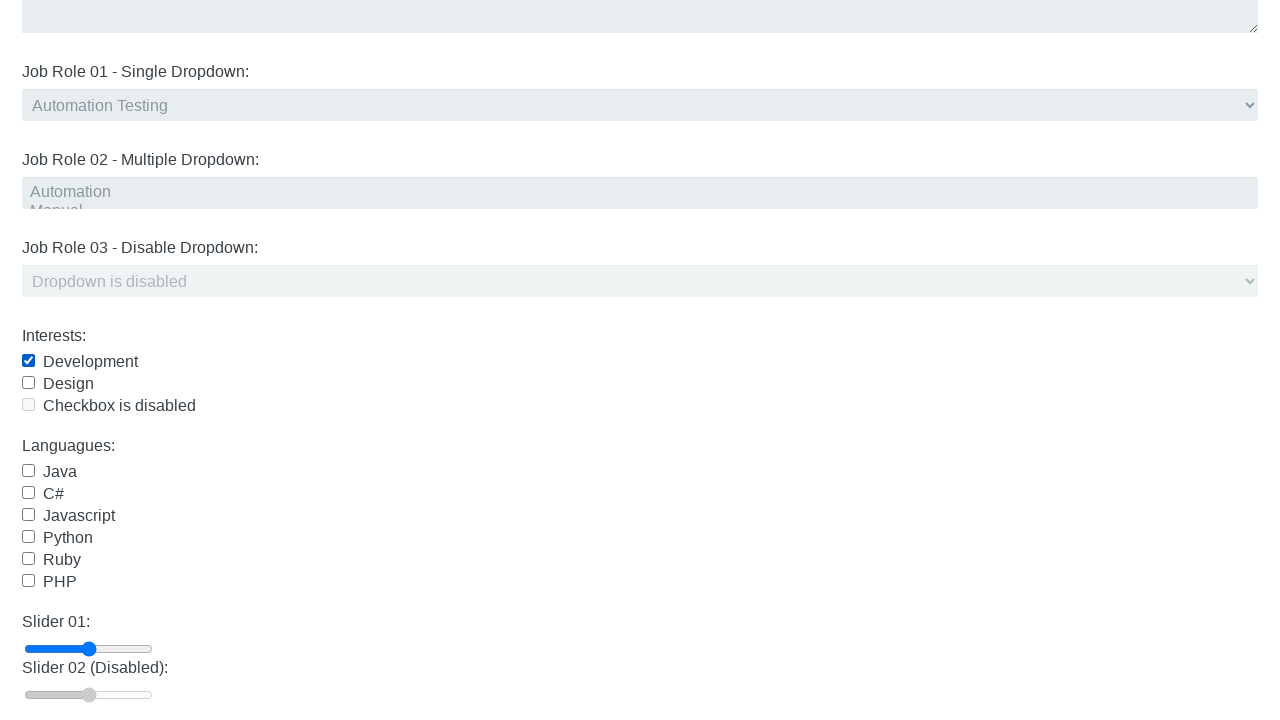

Clicked 'Development' checkbox to unselect it at (28, 361) on input#development
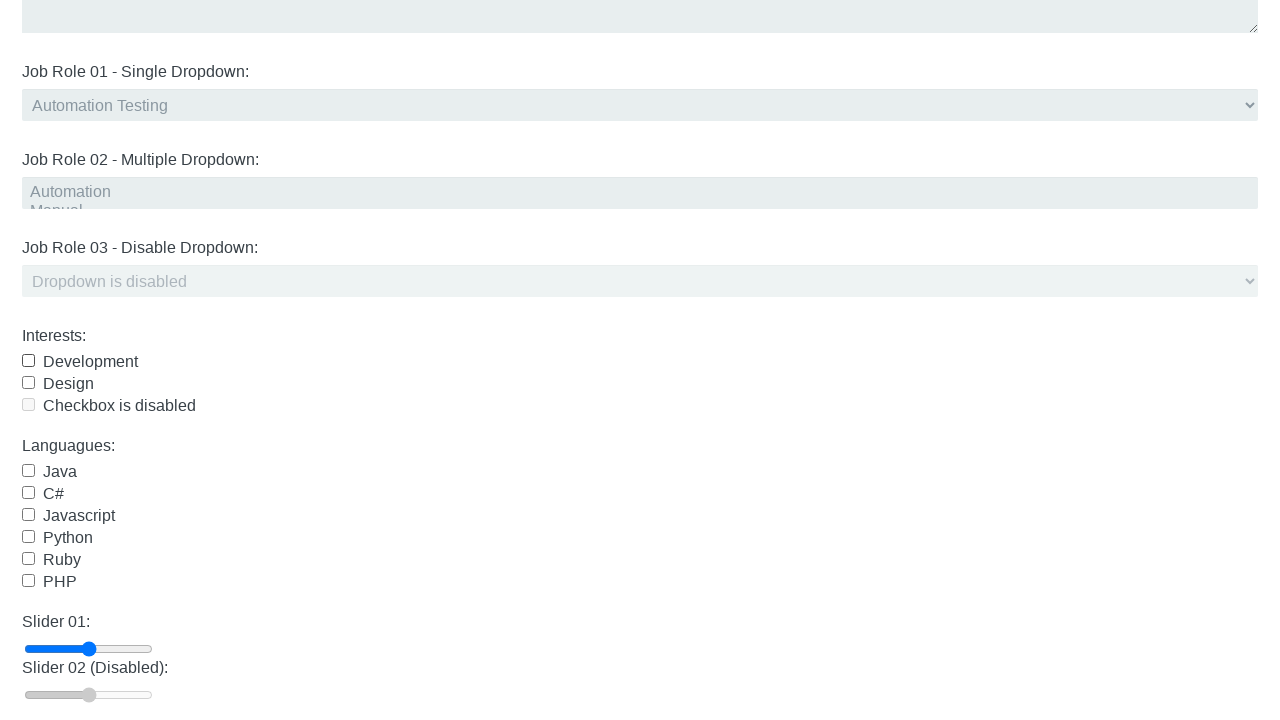

Verified 'under 18' radio button is still selected
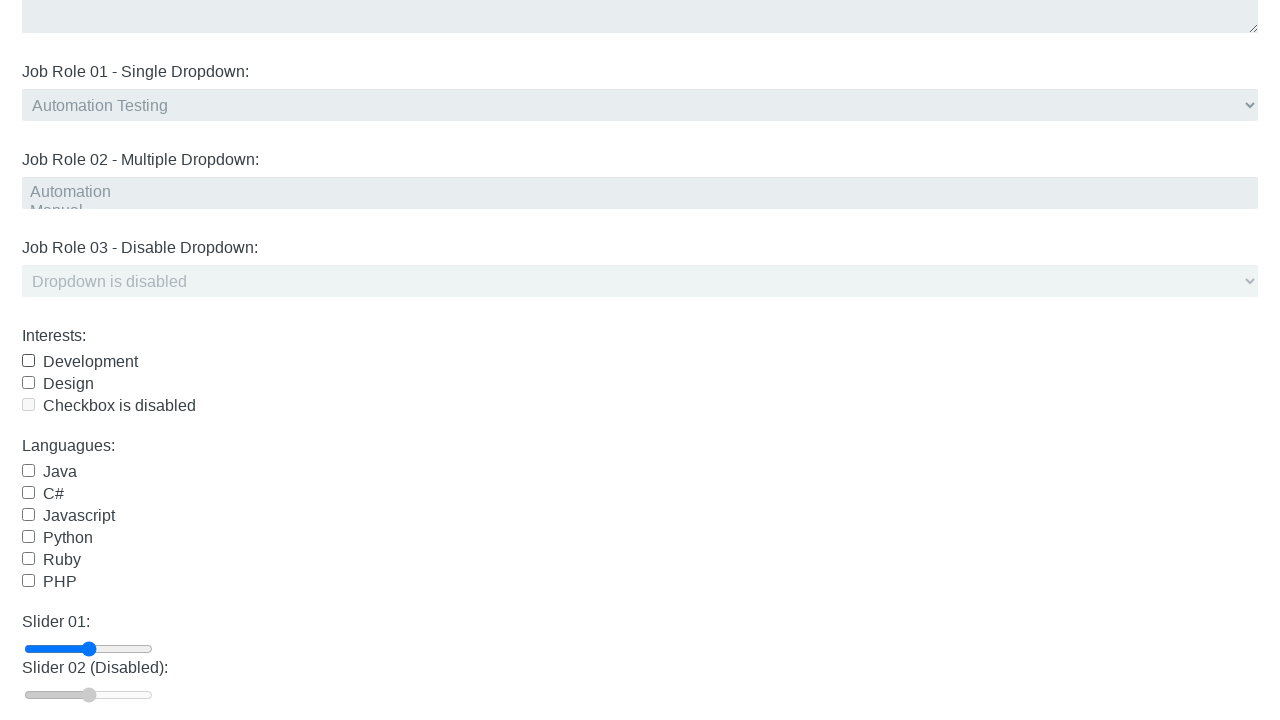

Verified 'Development' checkbox is now unselected
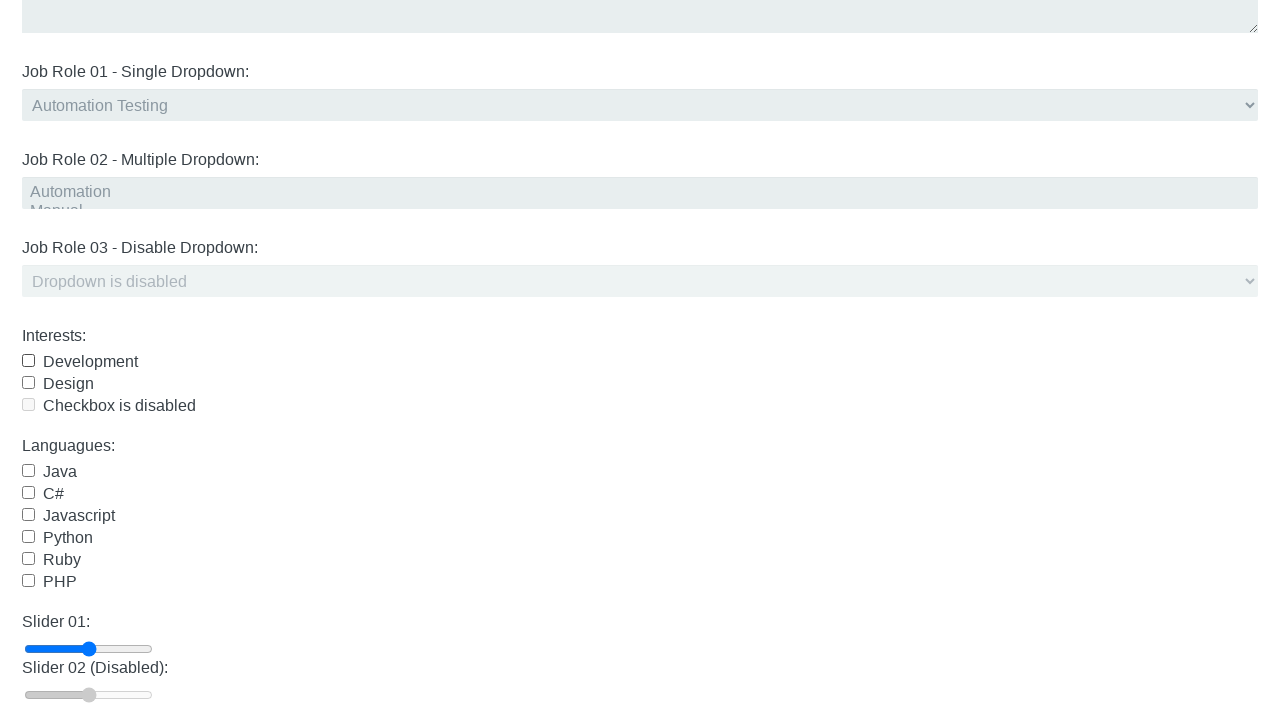

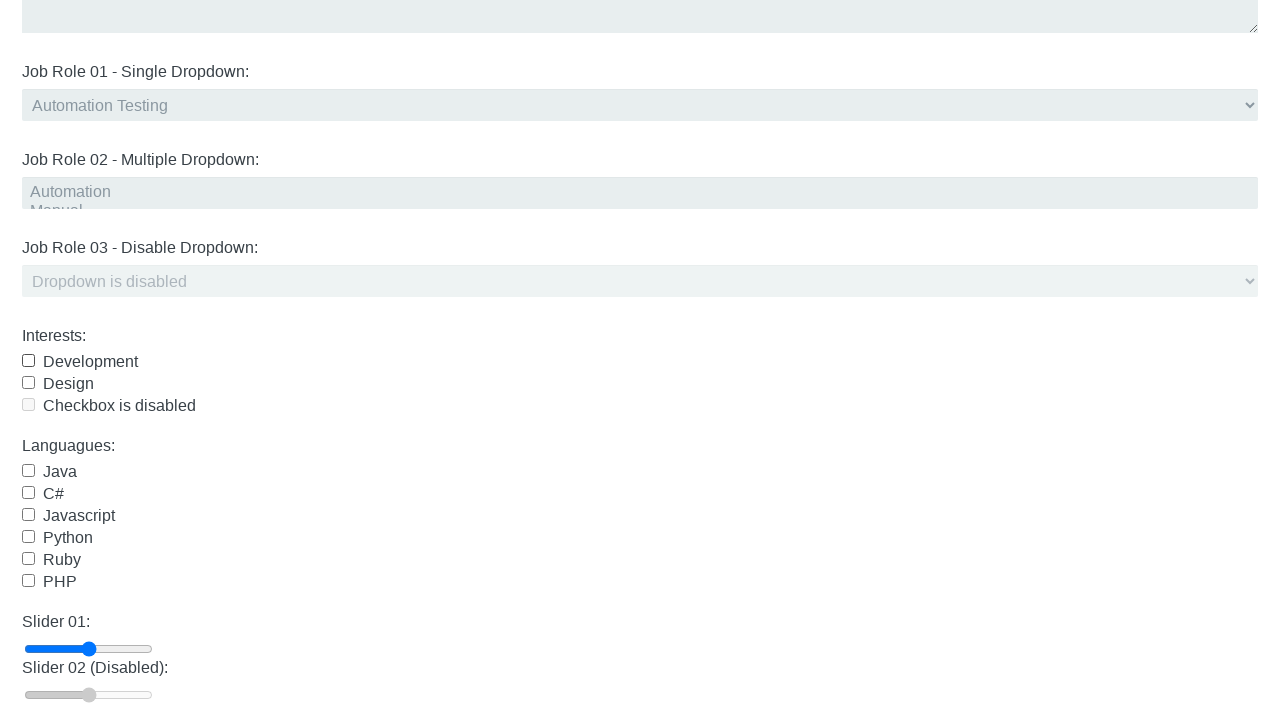